Tests division of zero by a number to verify result is zero

Starting URL: https://testsheepnz.github.io/BasicCalculator.html

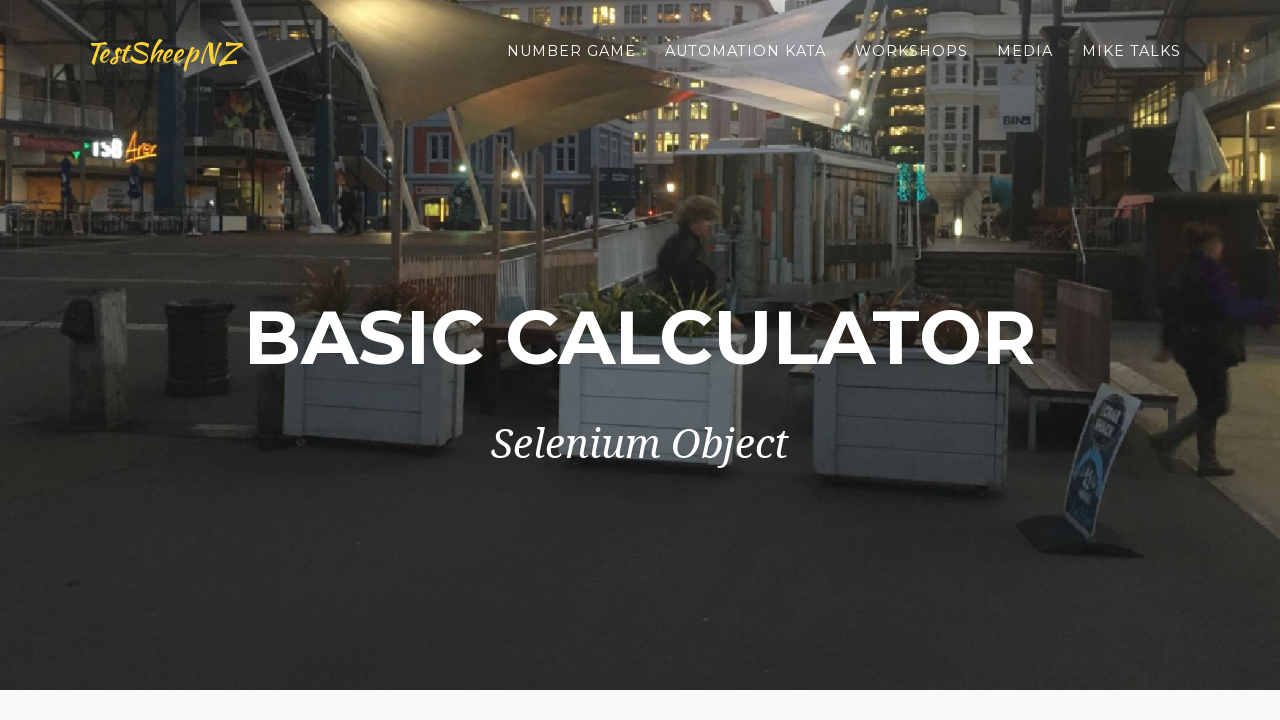

Scrolled down 800 pixels to view calculator
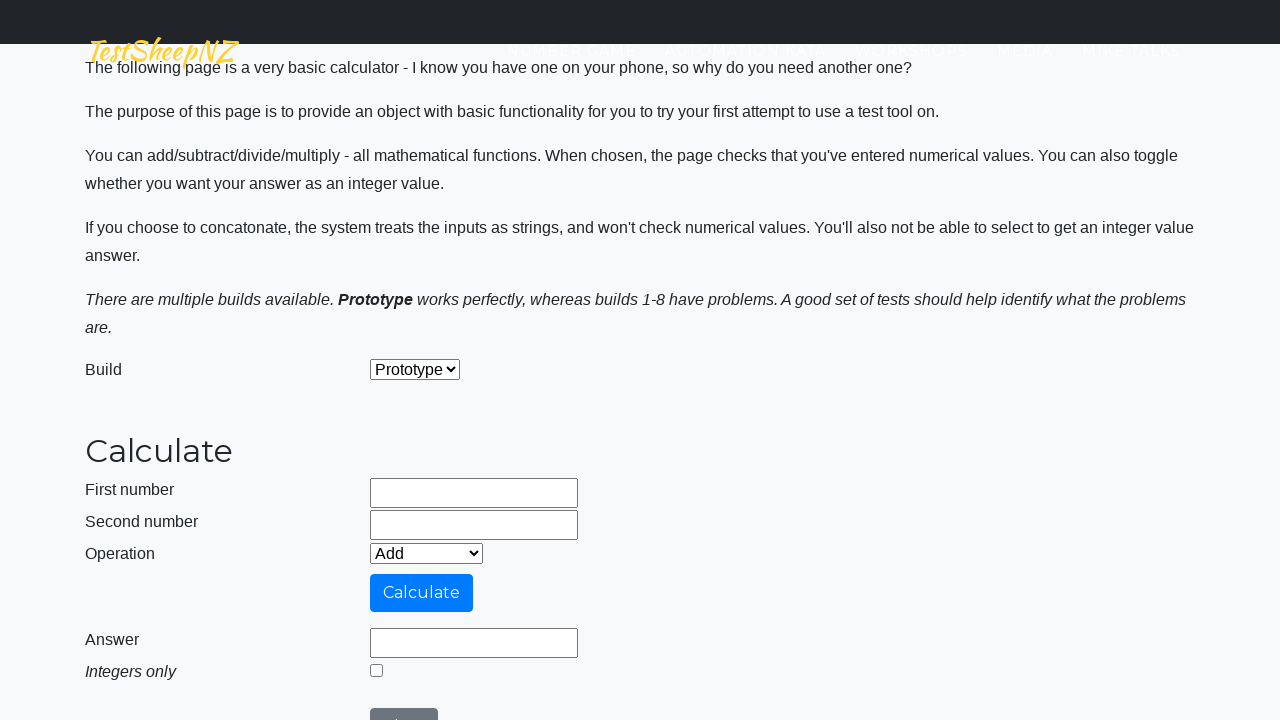

Entered zero as first number on #number1Field
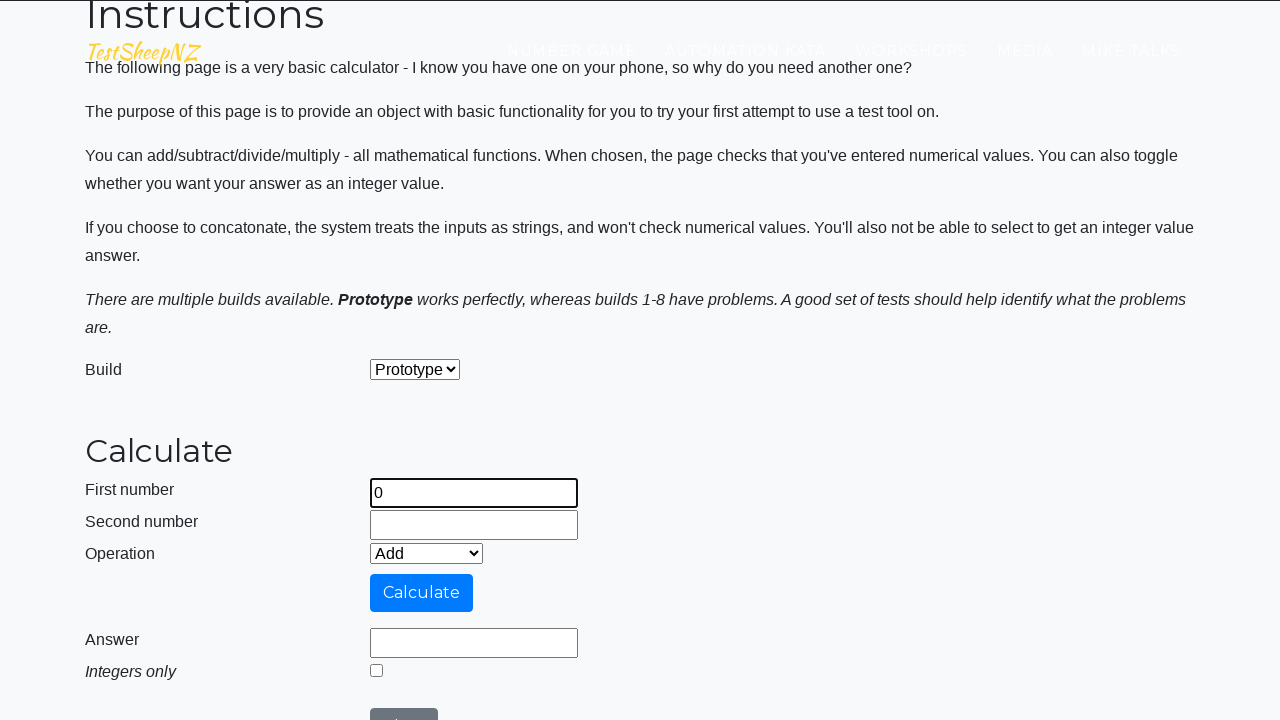

Entered 2 as second number on #number2Field
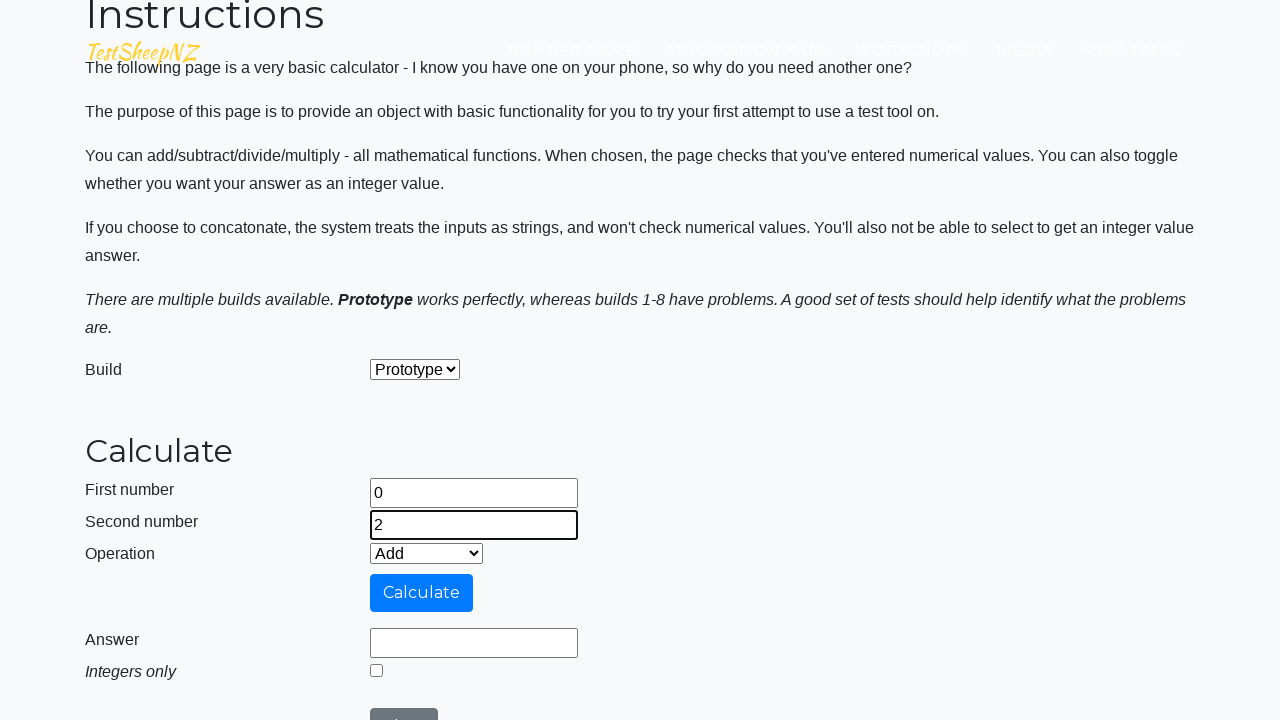

Selected Divide operation from dropdown on #selectOperationDropdown
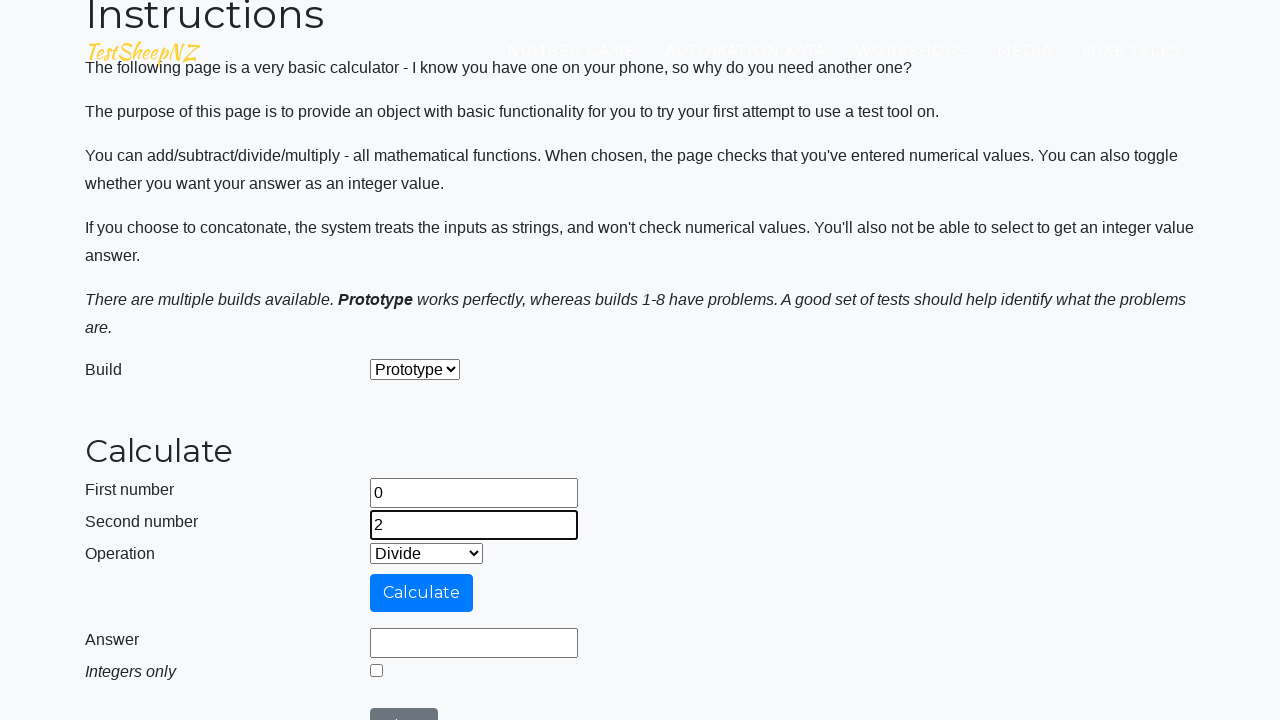

Selected integer mode at (376, 670) on #integerSelect
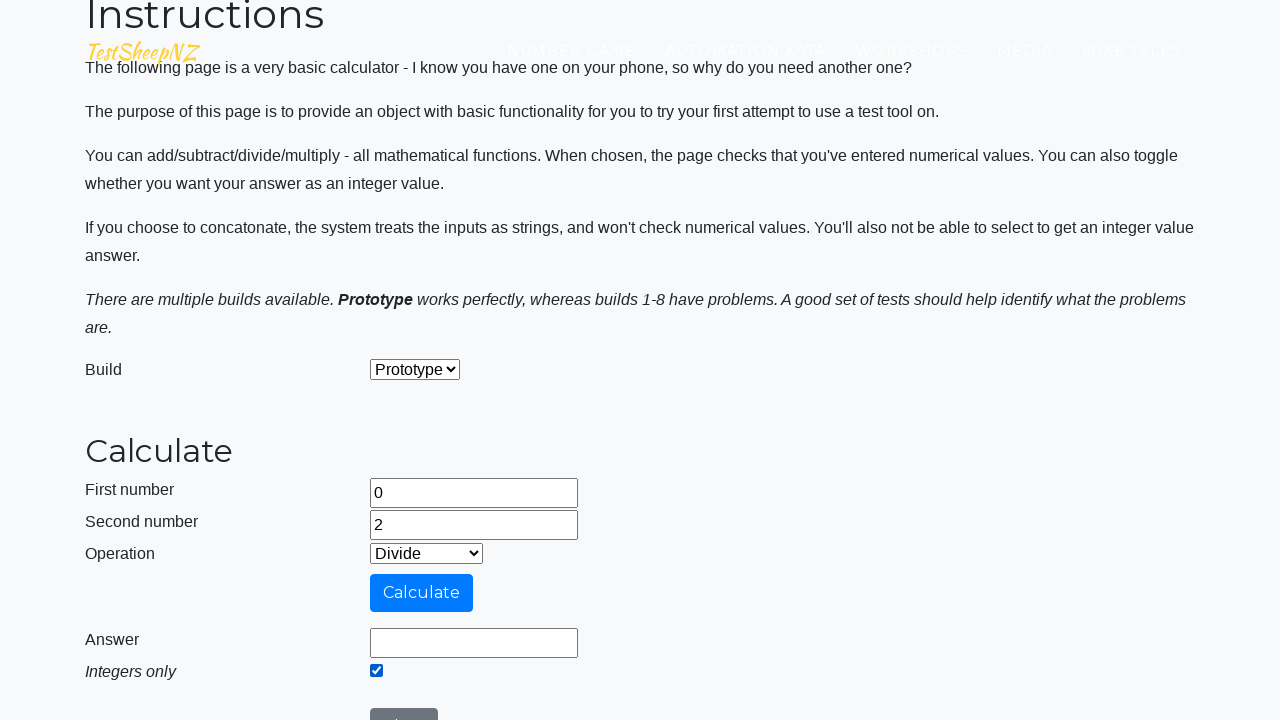

Clicked calculate button at (422, 593) on #calculateButton
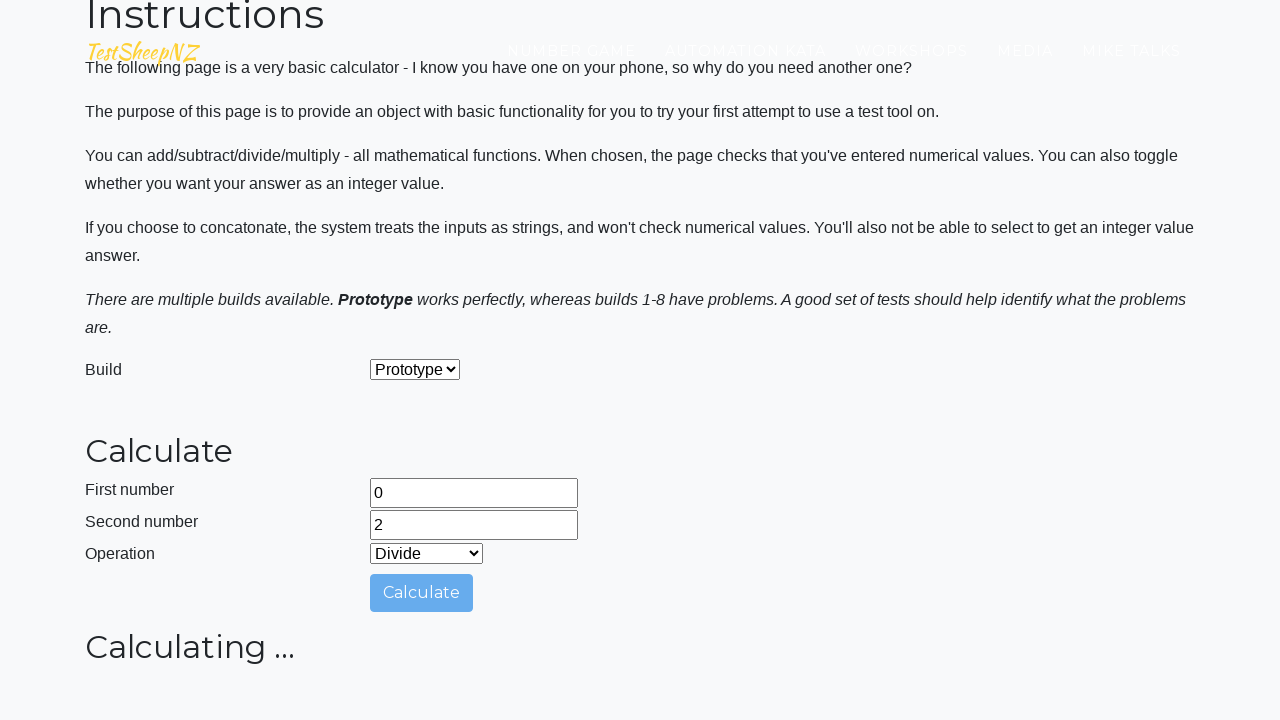

Answer field appeared on page
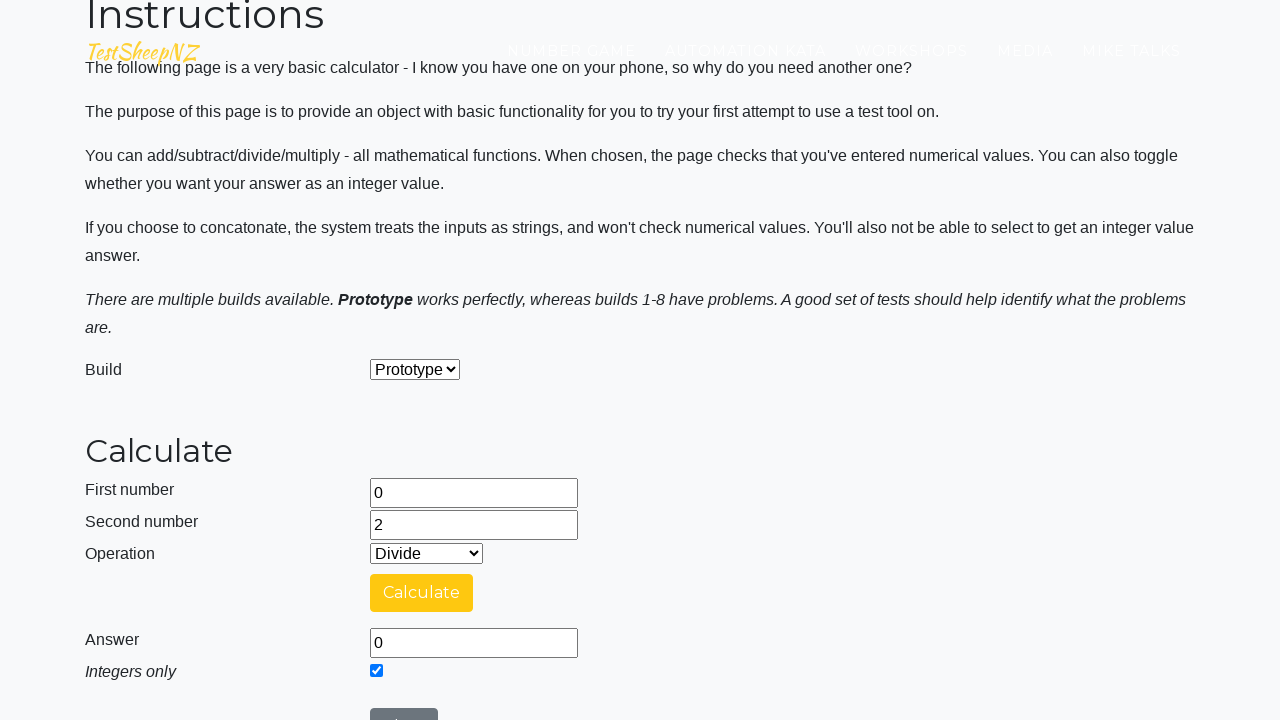

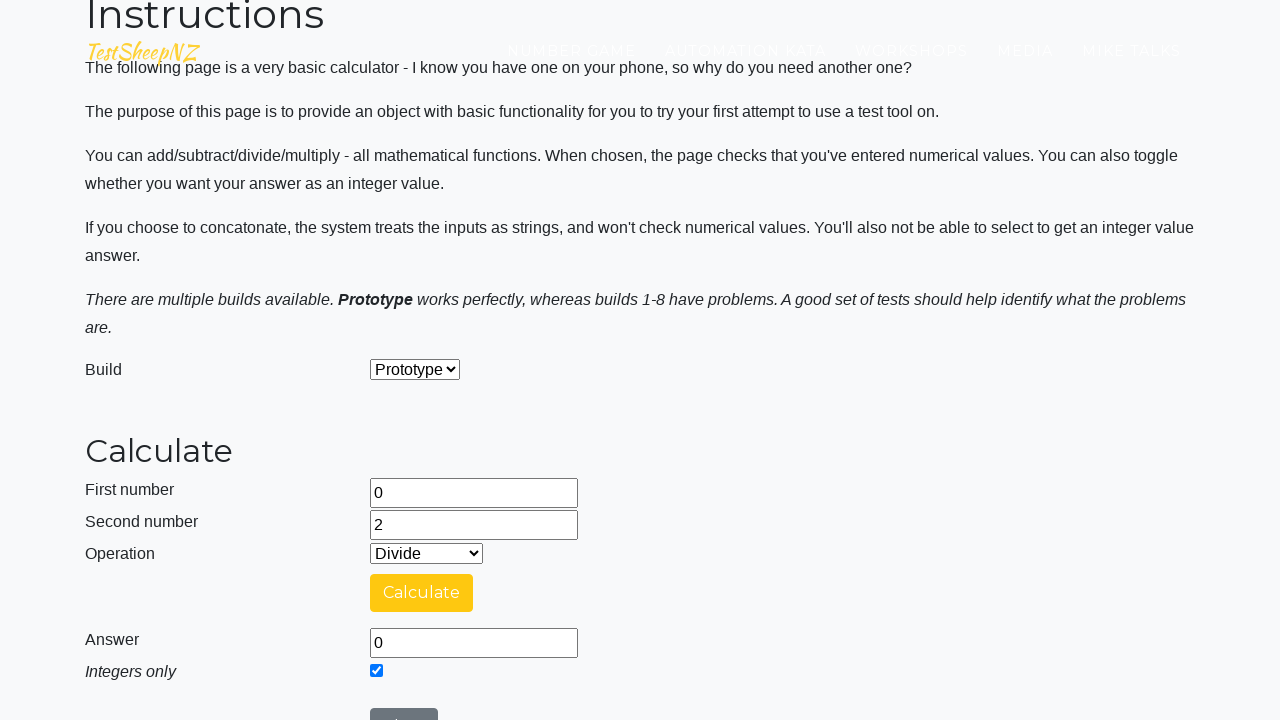